Tests alert handling functionality by triggering different types of alerts and accepting/dismissing them

Starting URL: https://rahulshettyacademy.com/AutomationPractice/

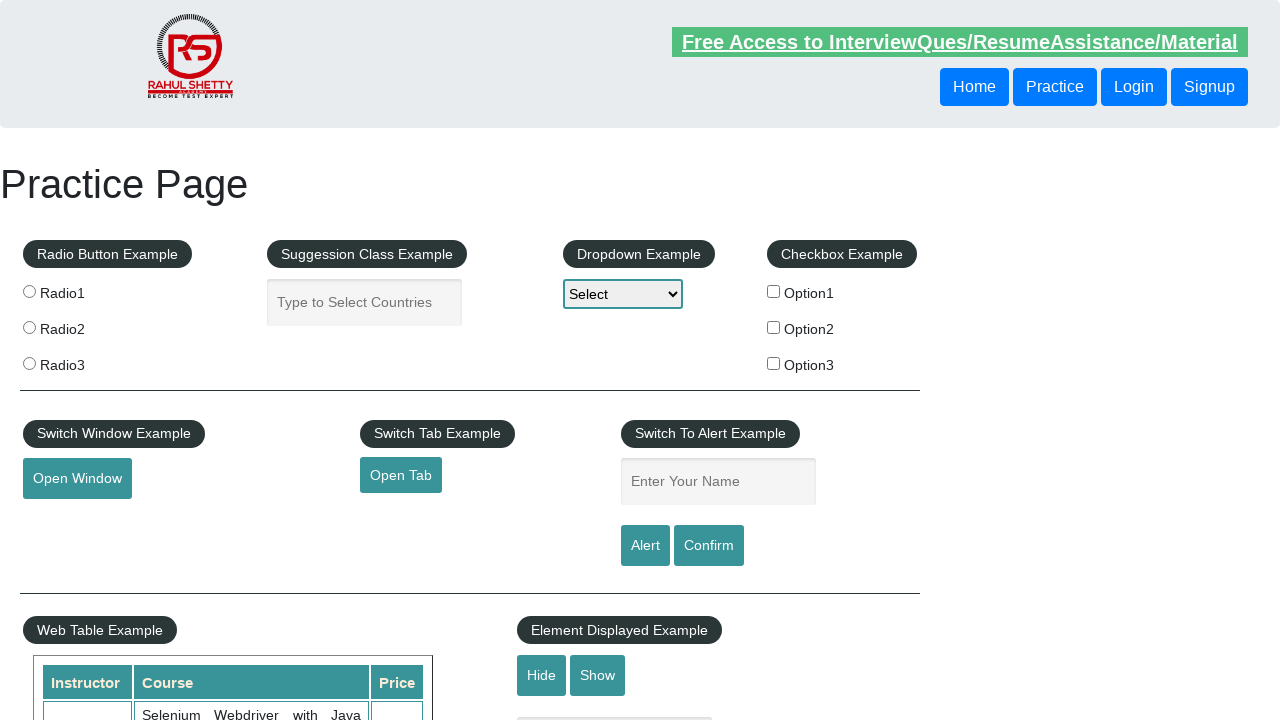

Clicked alert button to trigger simple alert at (645, 546) on #alertbtn
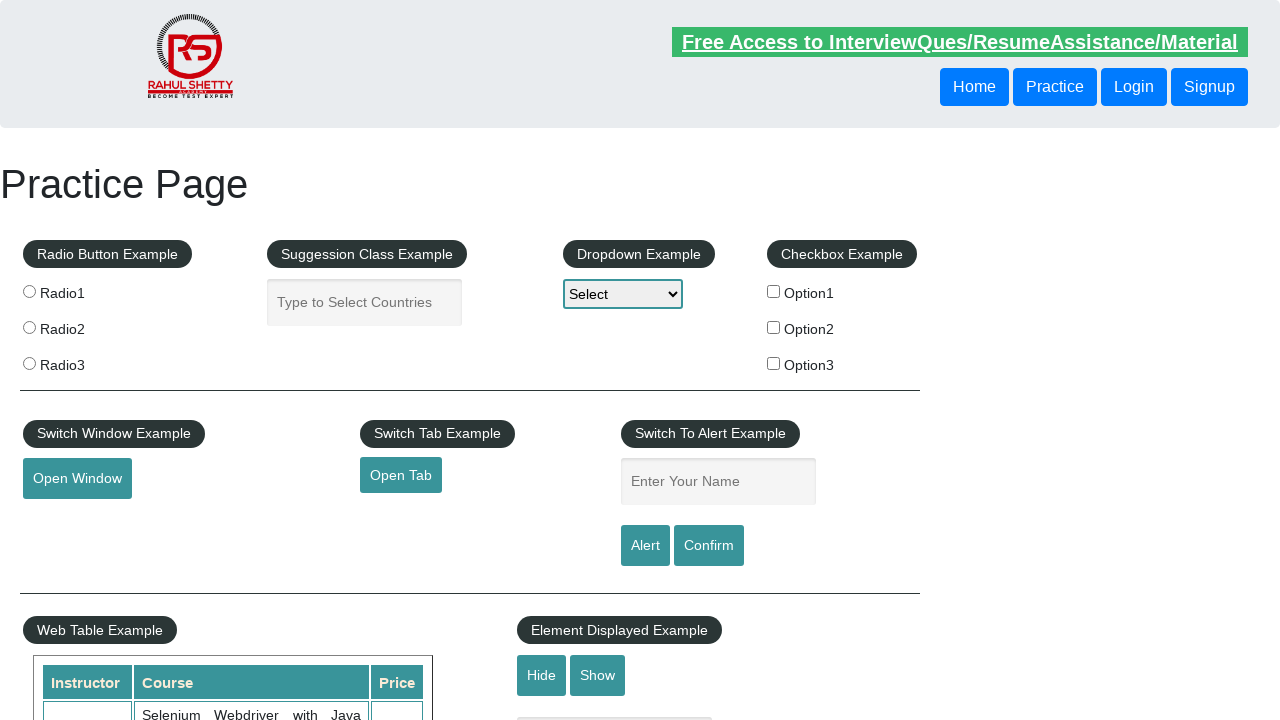

Set up dialog handler to accept alerts
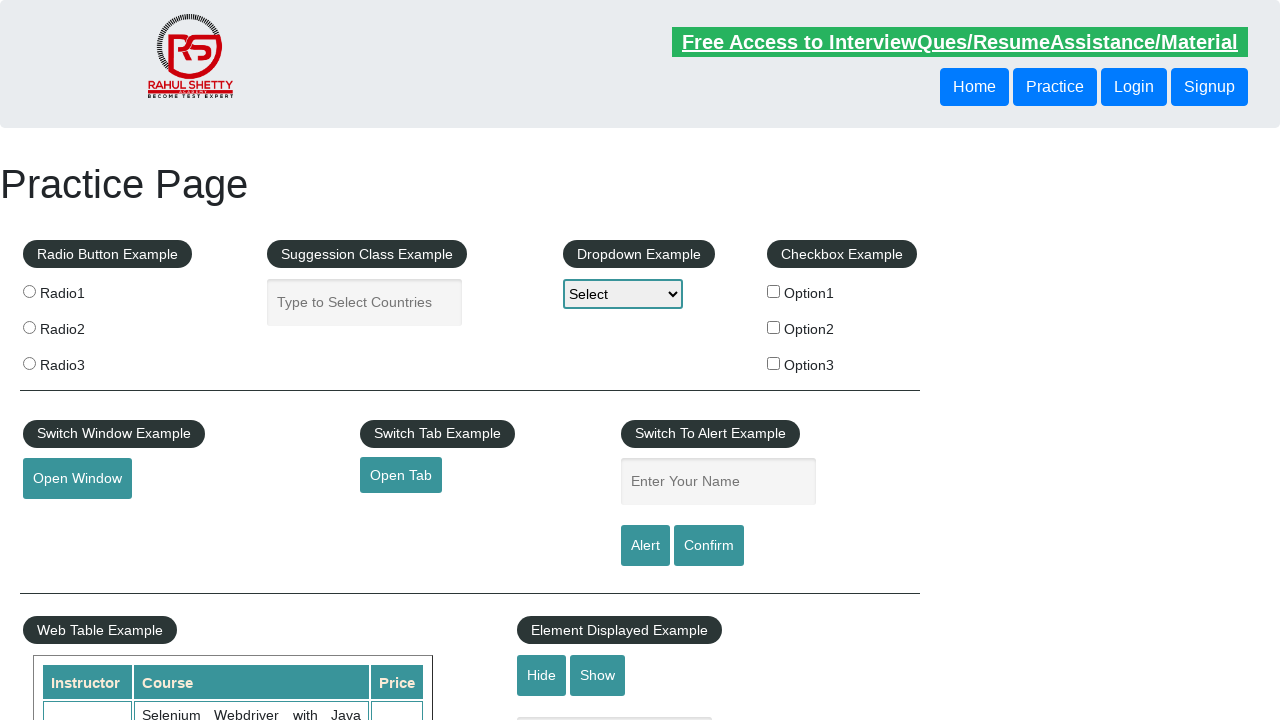

Re-clicked alert button and accepted the alert dialog at (645, 546) on #alertbtn
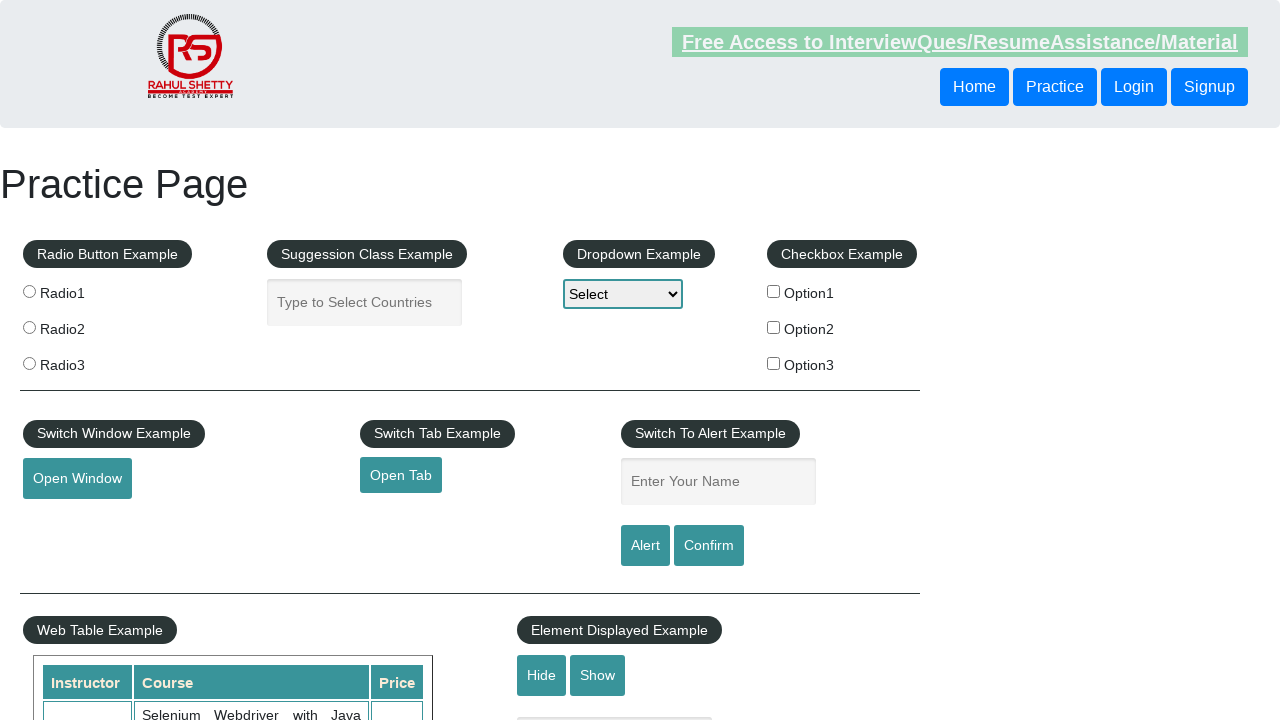

Clicked confirm button to trigger confirmation dialog at (709, 546) on #confirmbtn
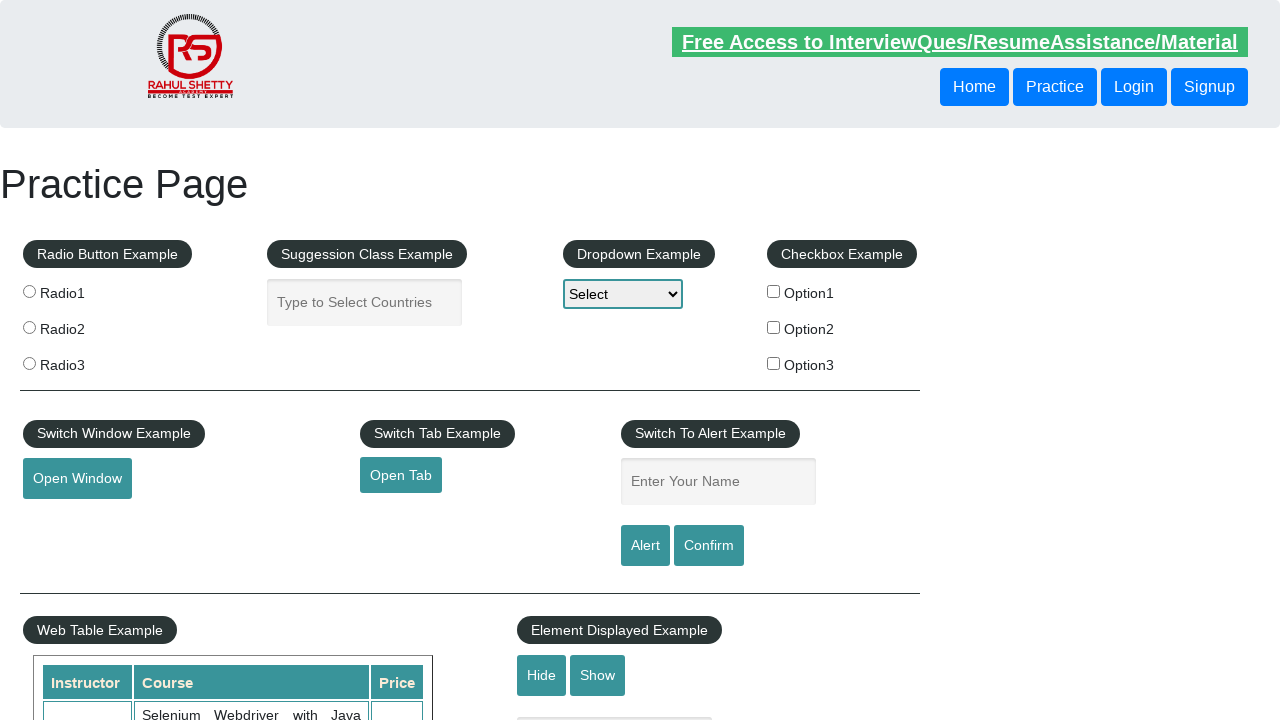

Set up dialog handler to dismiss confirmation dialogs
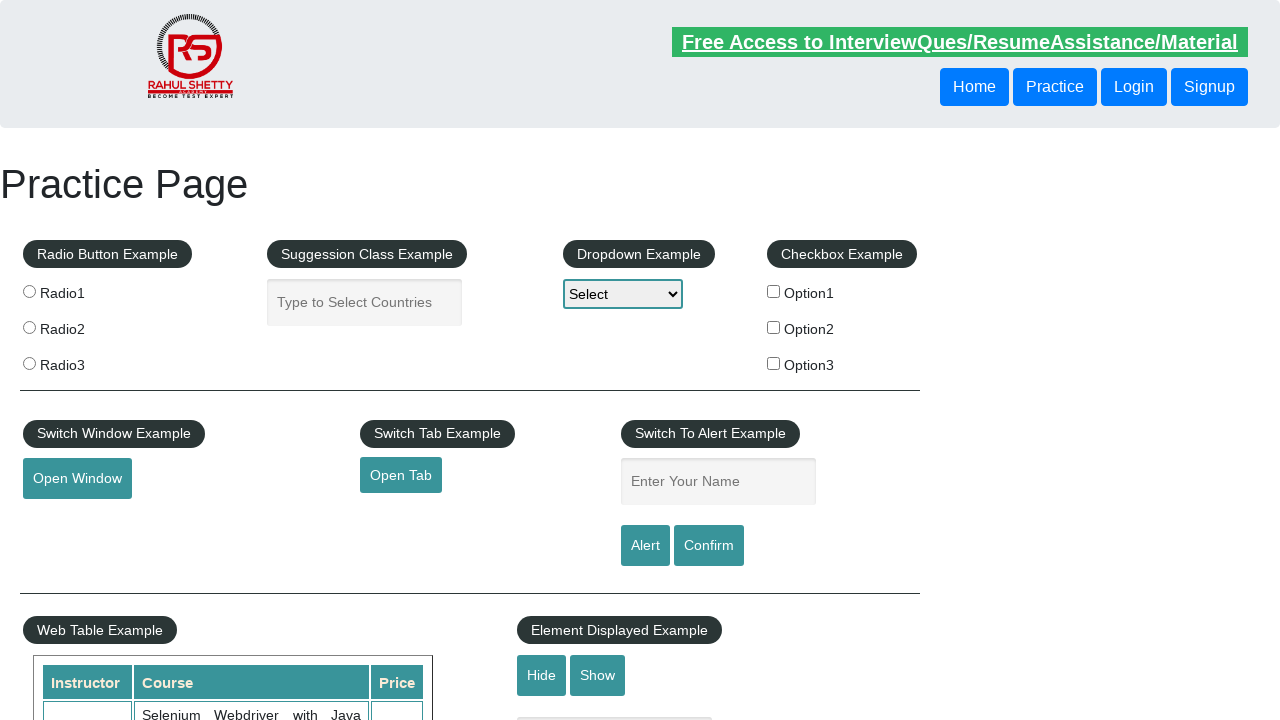

Re-clicked confirm button and dismissed the confirmation dialog at (709, 546) on #confirmbtn
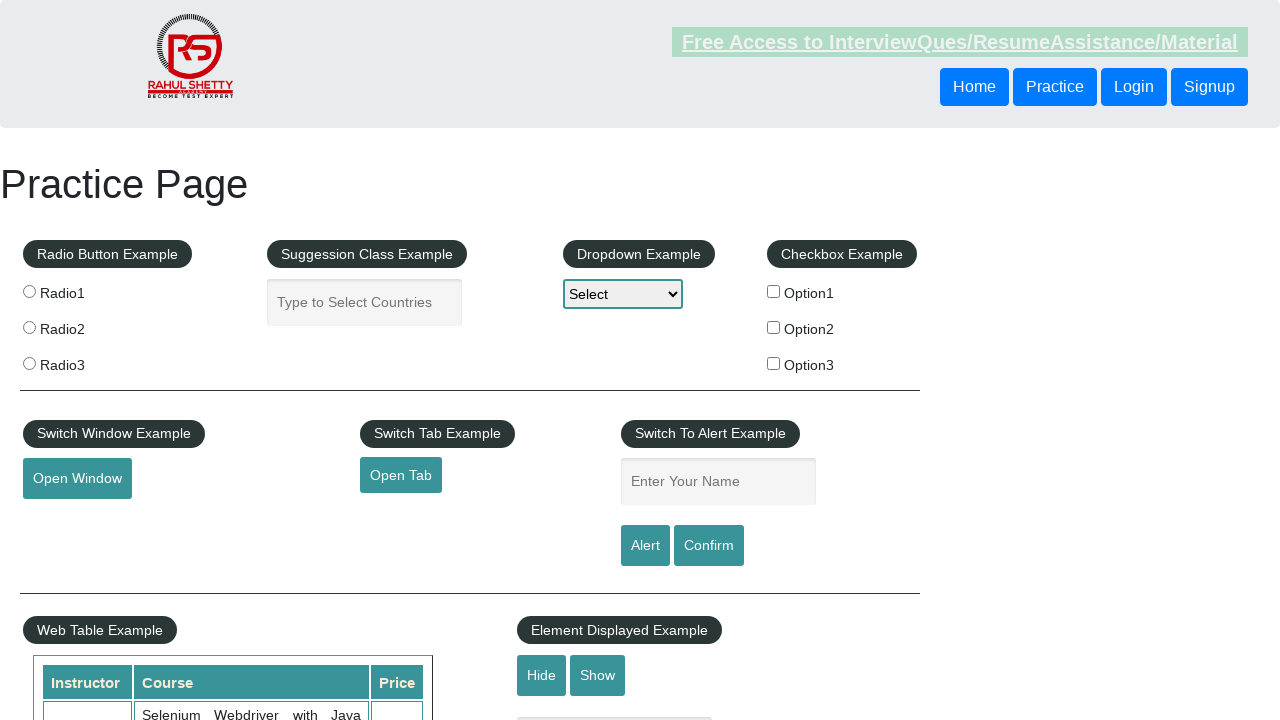

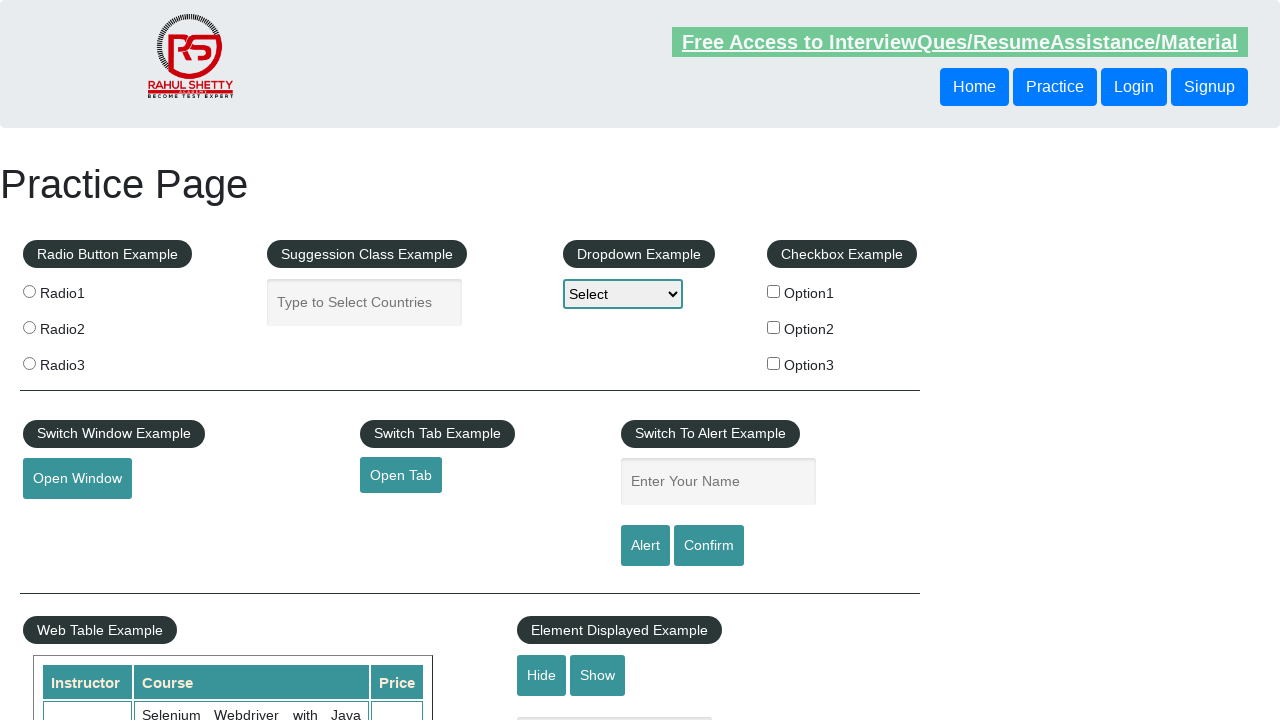